Tests the text box form on DemoQA by clicking Elements, then Text Box, filling in name and email fields, and verifying the output

Starting URL: https://demoqa.com/

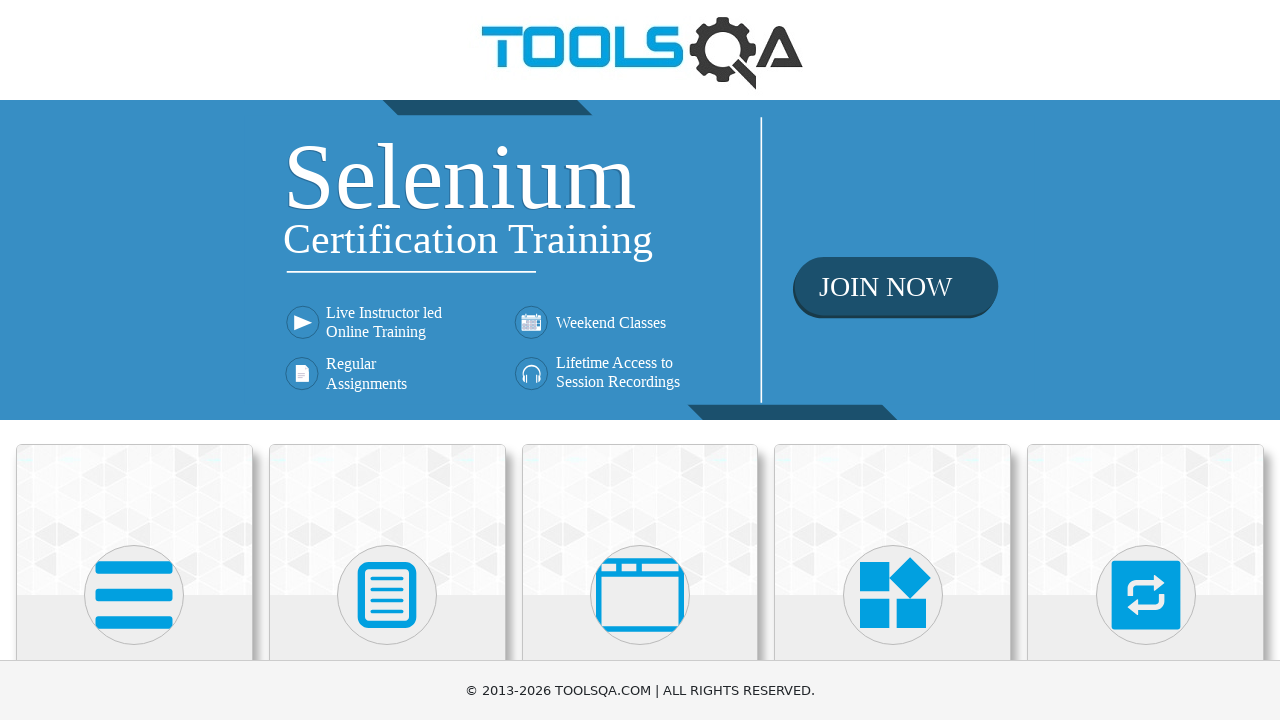

Clicked on Elements card at (134, 520) on xpath=(//div[@class='card-up'])[1]
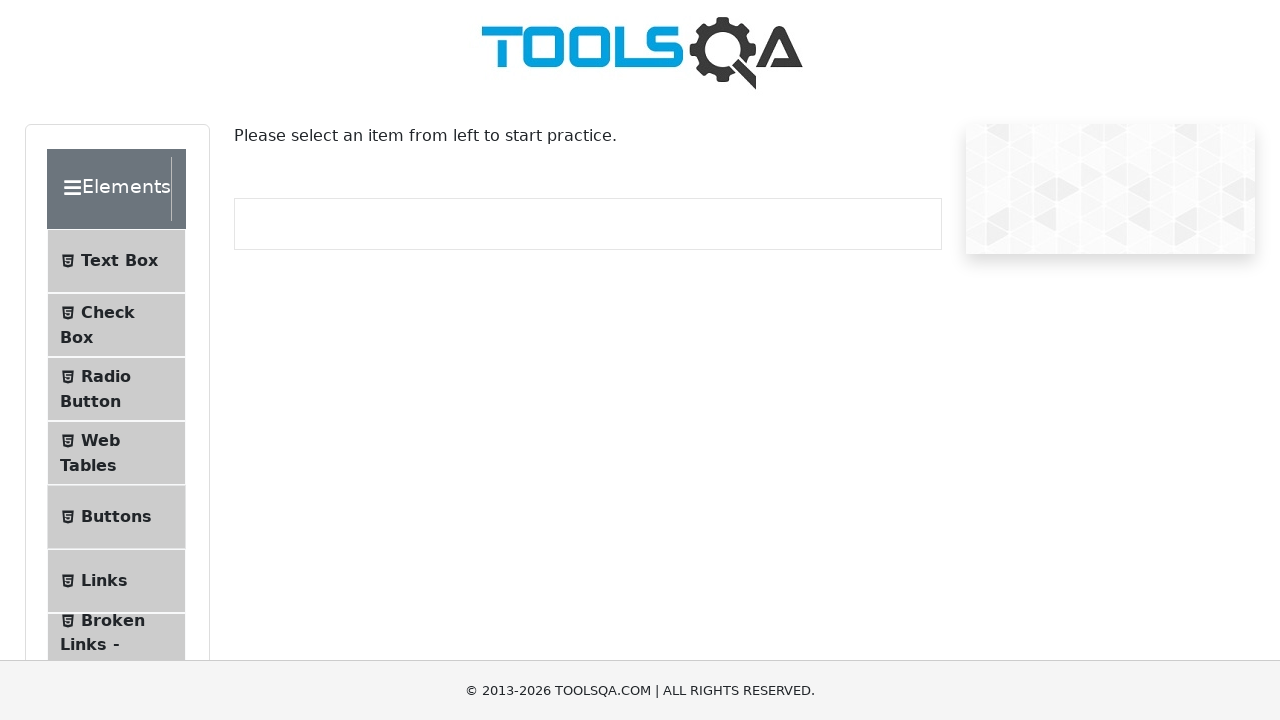

Clicked on Text Box menu item at (119, 261) on xpath=//span[contains(text(), 'Text Box')]
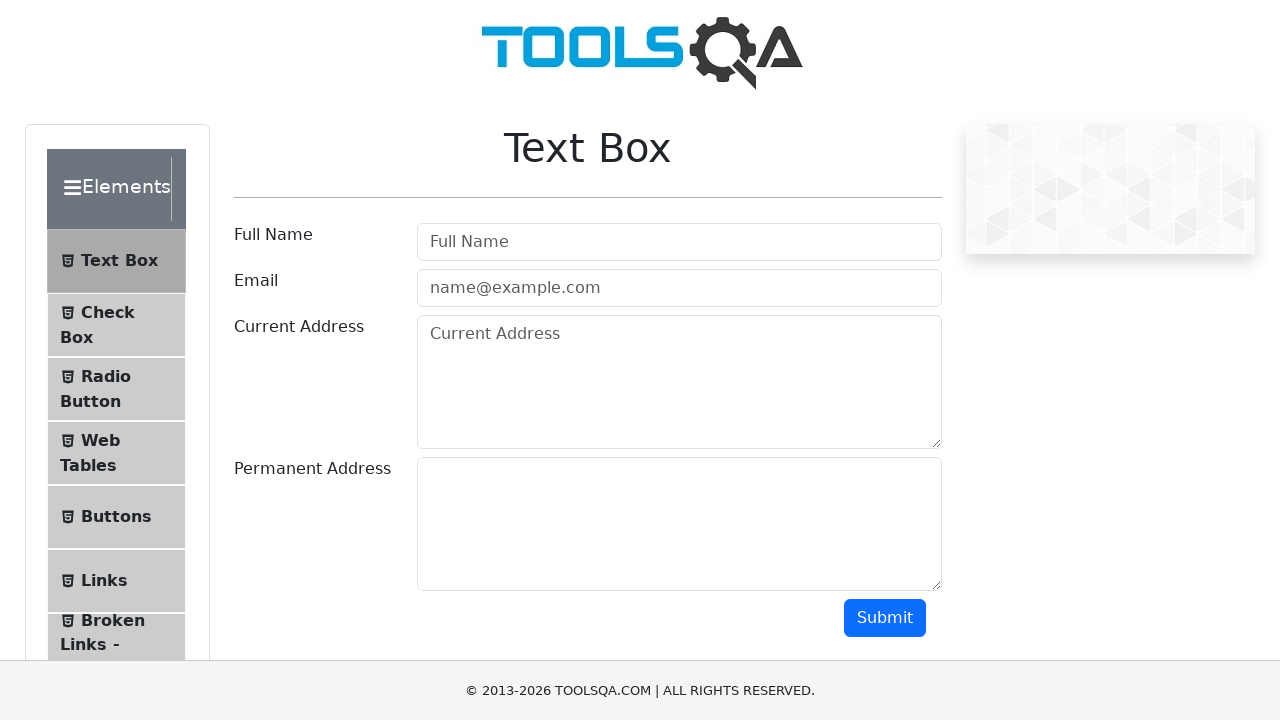

Filled in name field with 'Jane Dou' on #userName
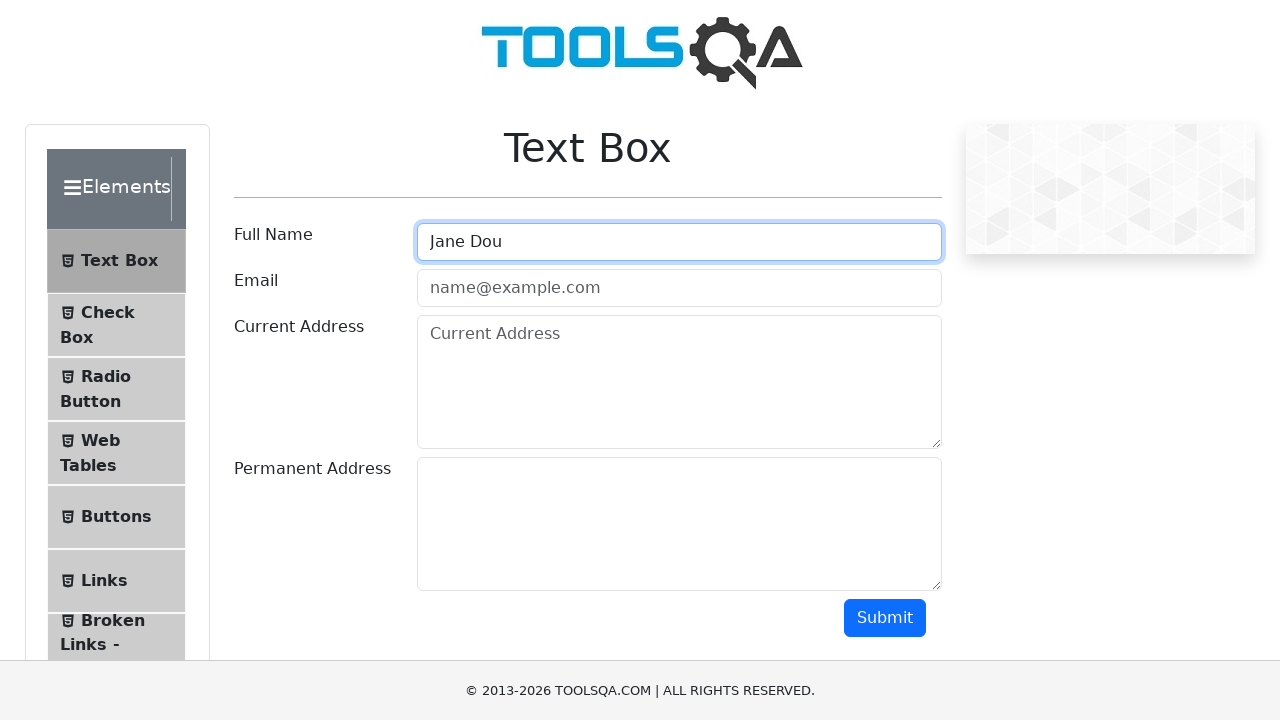

Filled in email field with 'example@example.com' on #userEmail
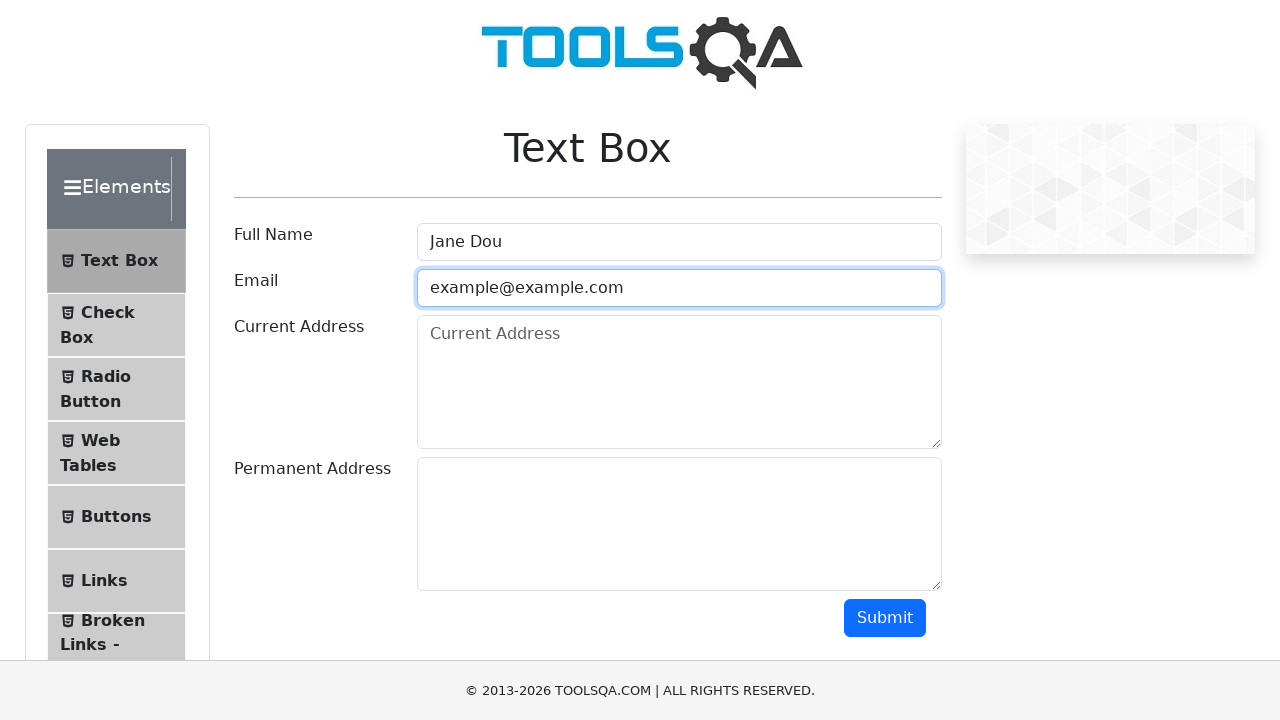

Clicked submit button at (885, 618) on #submit
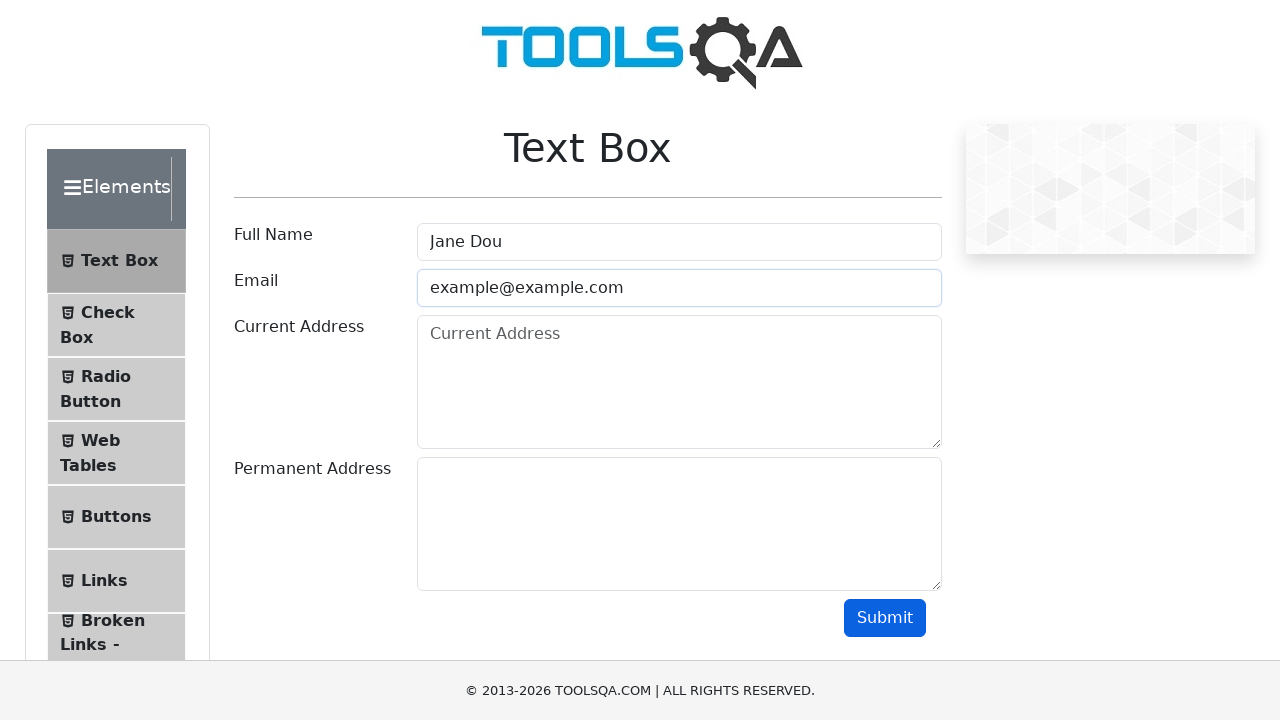

Verified output loaded - name field visible
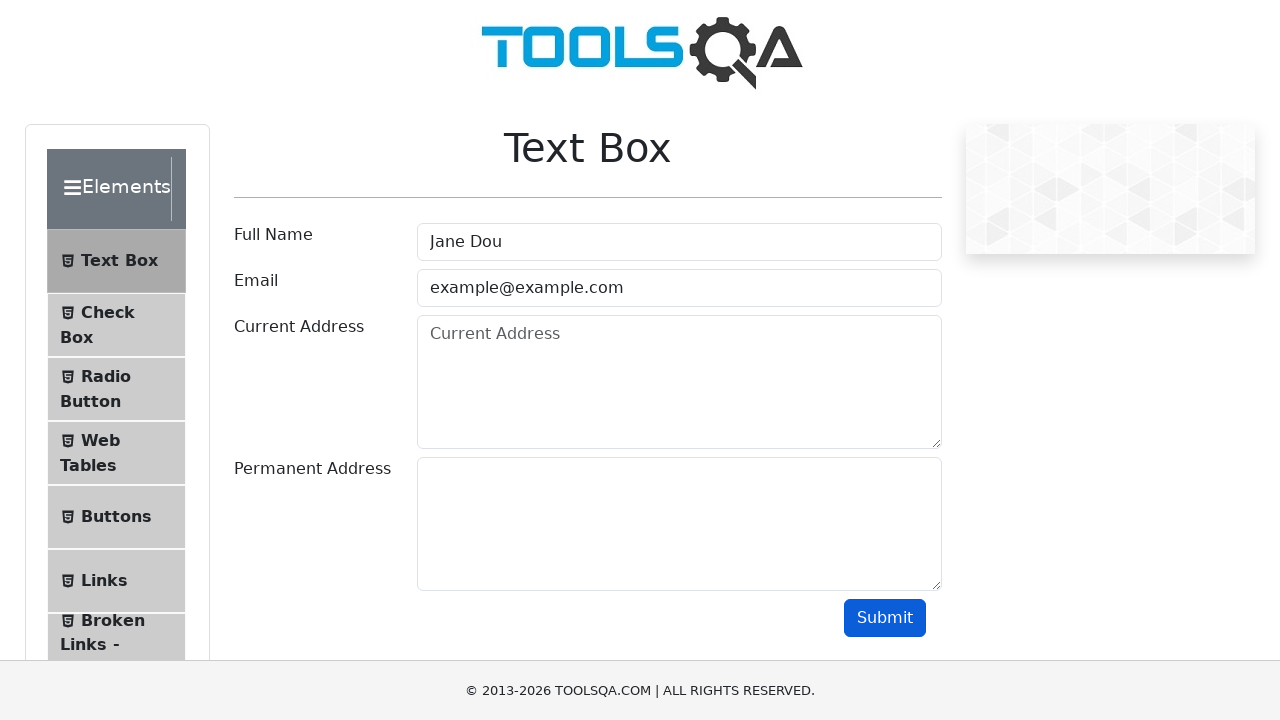

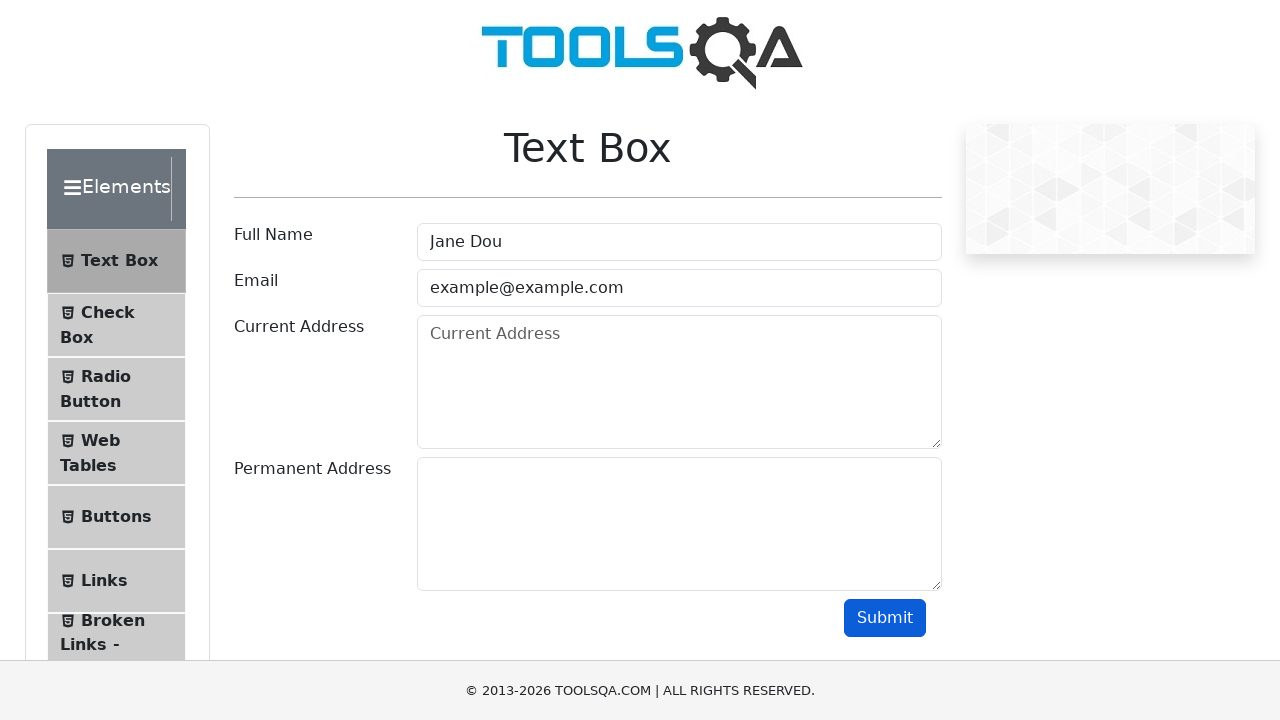